Tests autocomplete functionality by typing partial country name and selecting from dropdown suggestions

Starting URL: https://qaclickacademy.com/practice.php

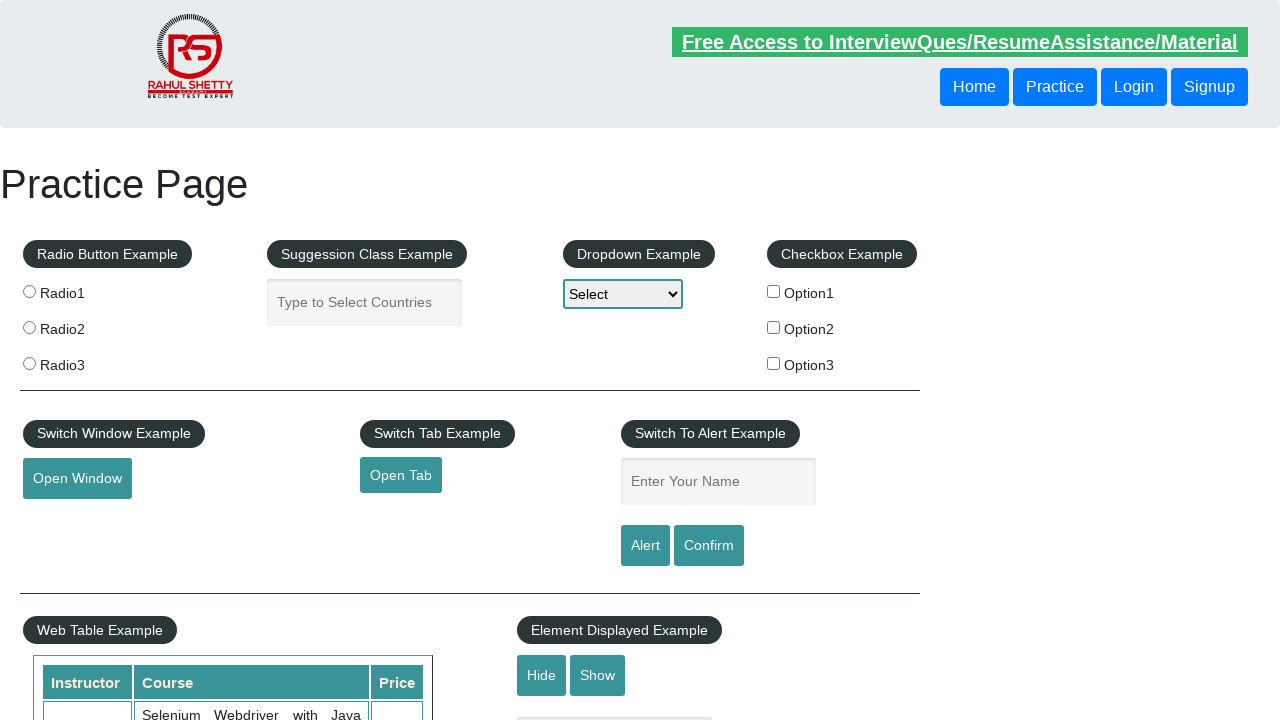

Filled autocomplete field with partial country name 'ind' on .inputs.ui-autocomplete-input
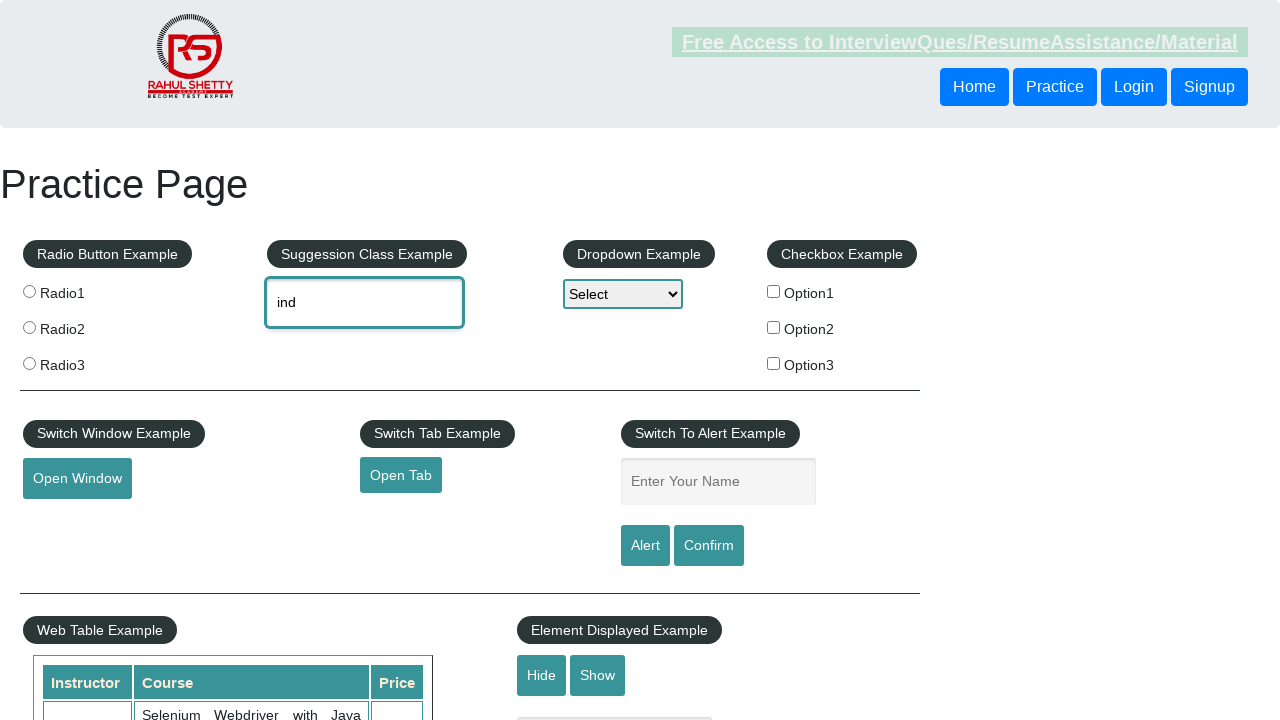

Autocomplete dropdown suggestions appeared
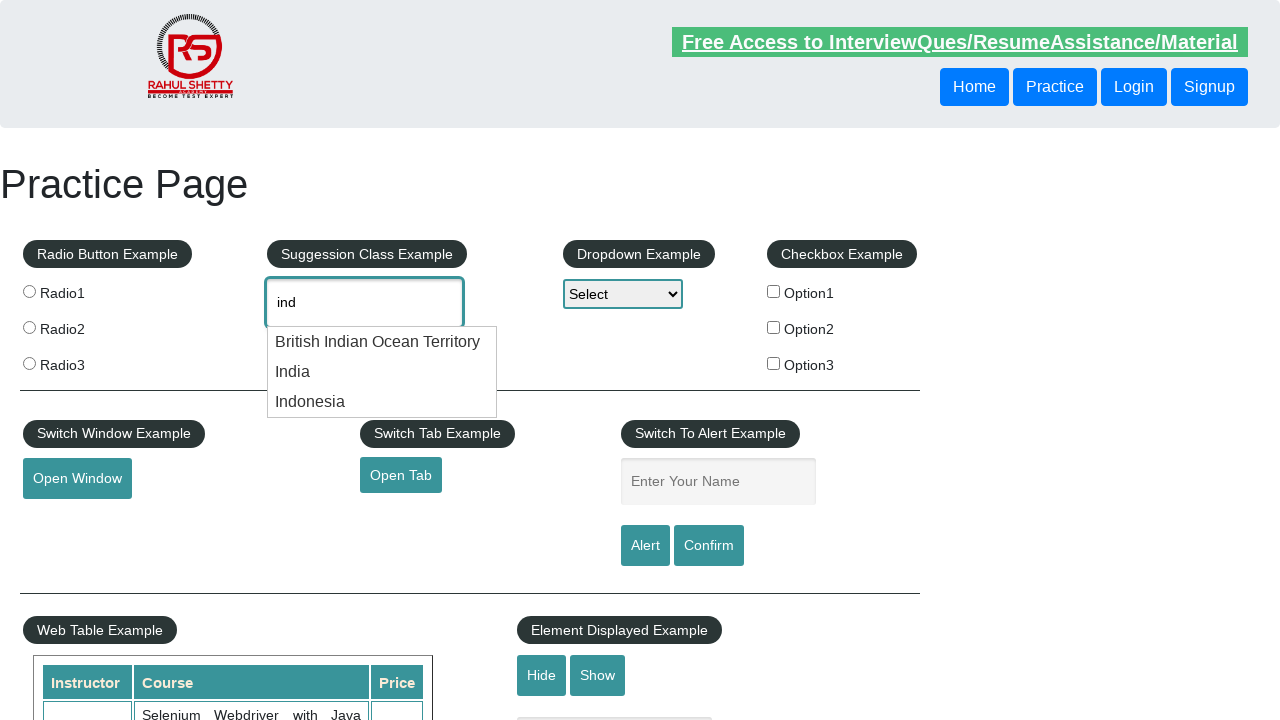

Located all country options in dropdown
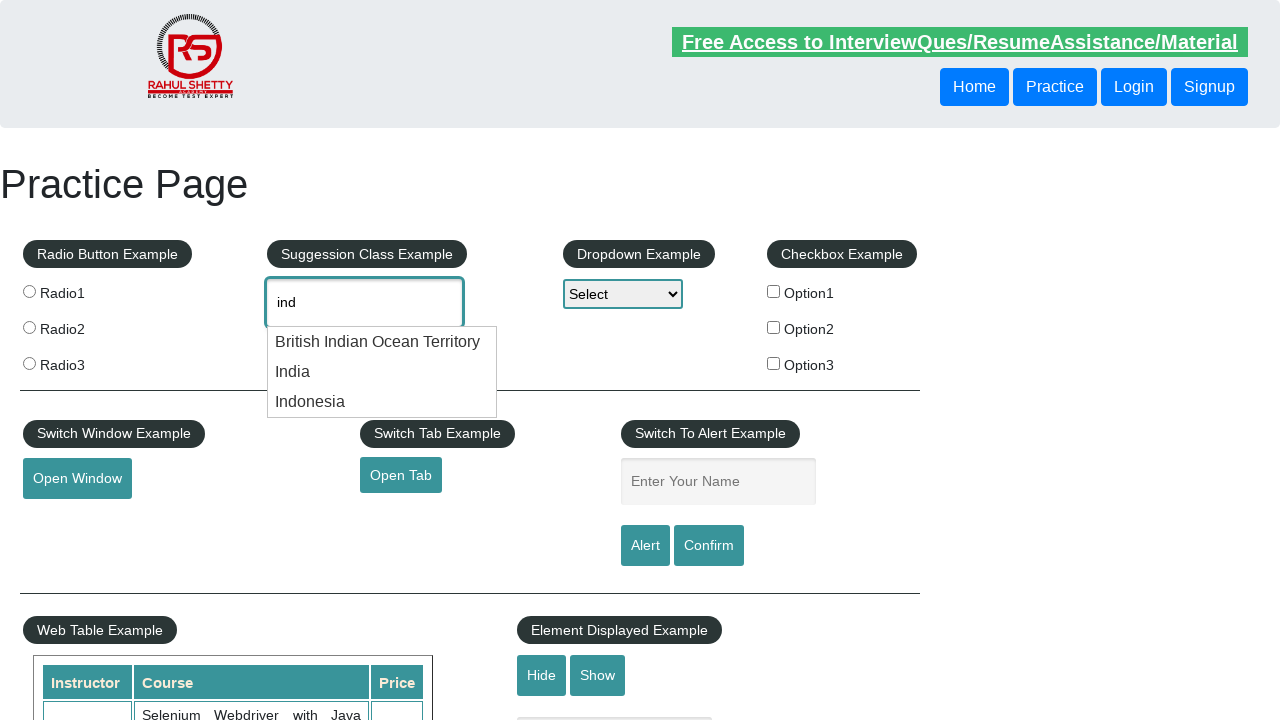

Selected 'India' from autocomplete dropdown at (382, 372) on xpath=//li[@class='ui-menu-item']/div >> nth=1
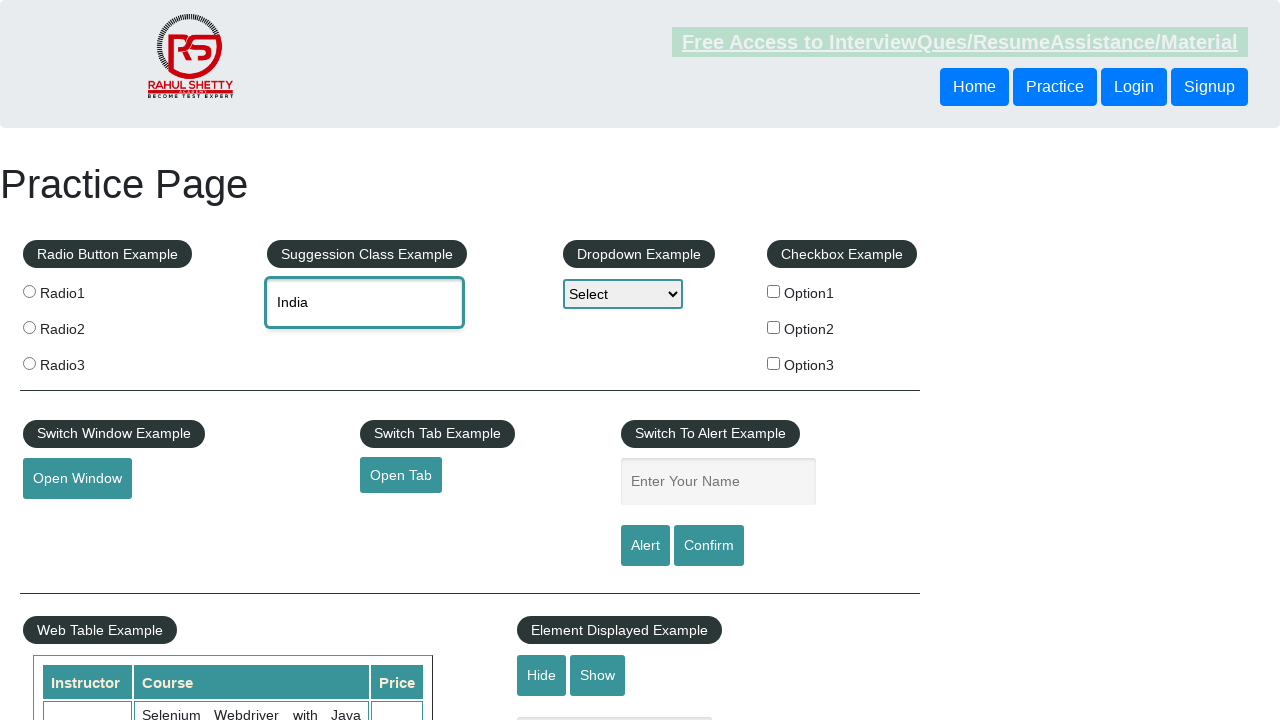

Retrieved selected value from autocomplete field: 'India'
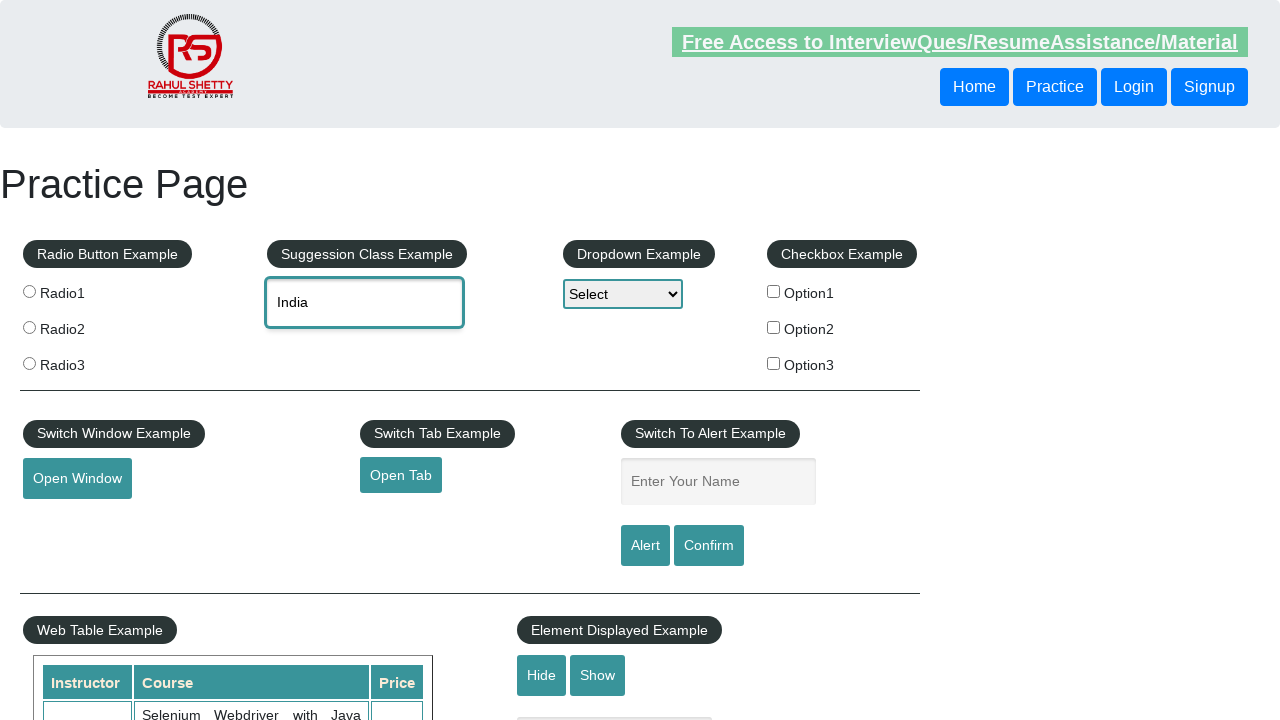

Verified that 'India' was correctly selected in the autocomplete field
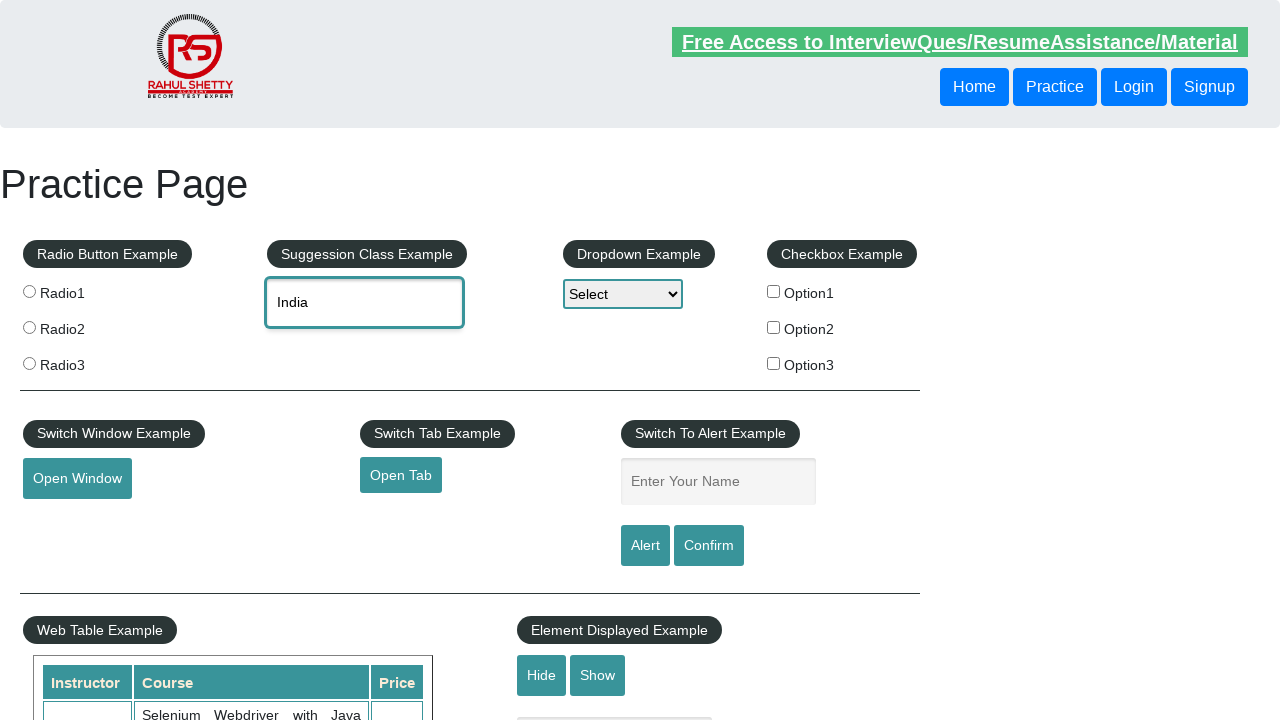

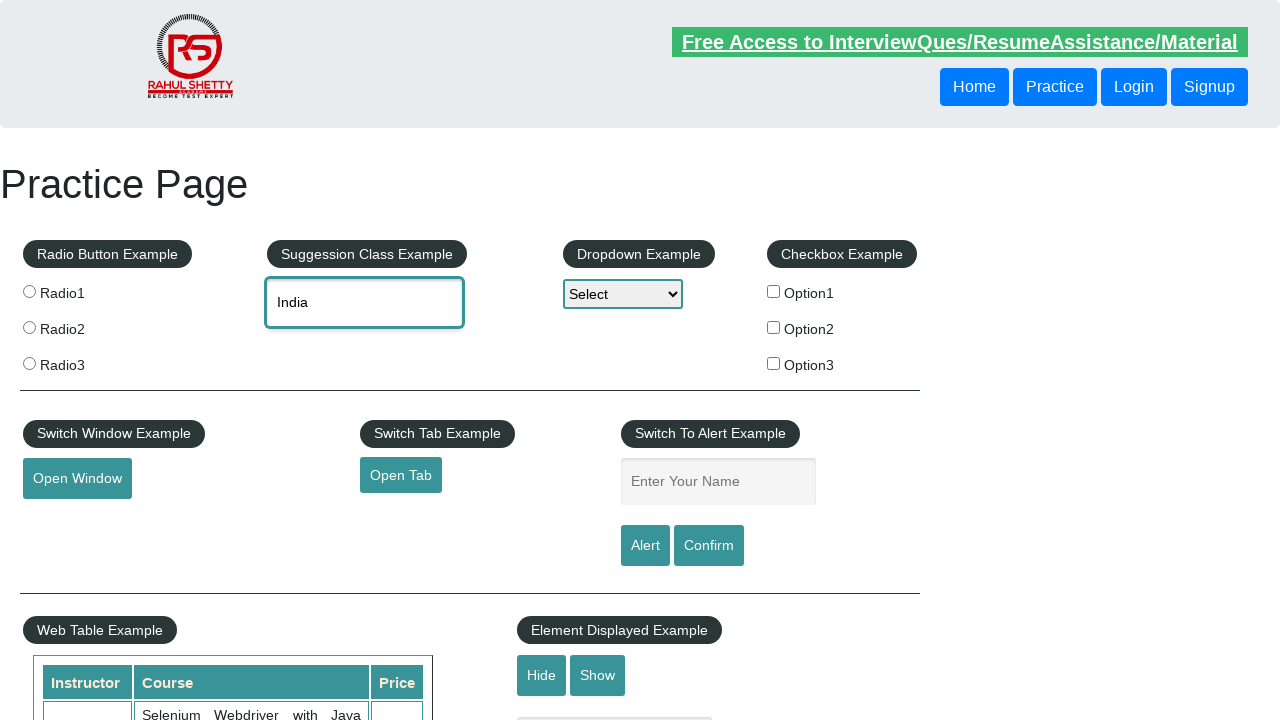